Navigates to the Testify Ltd website and scrolls to the bottom of the page

Starting URL: https://www.testifyltd.com/

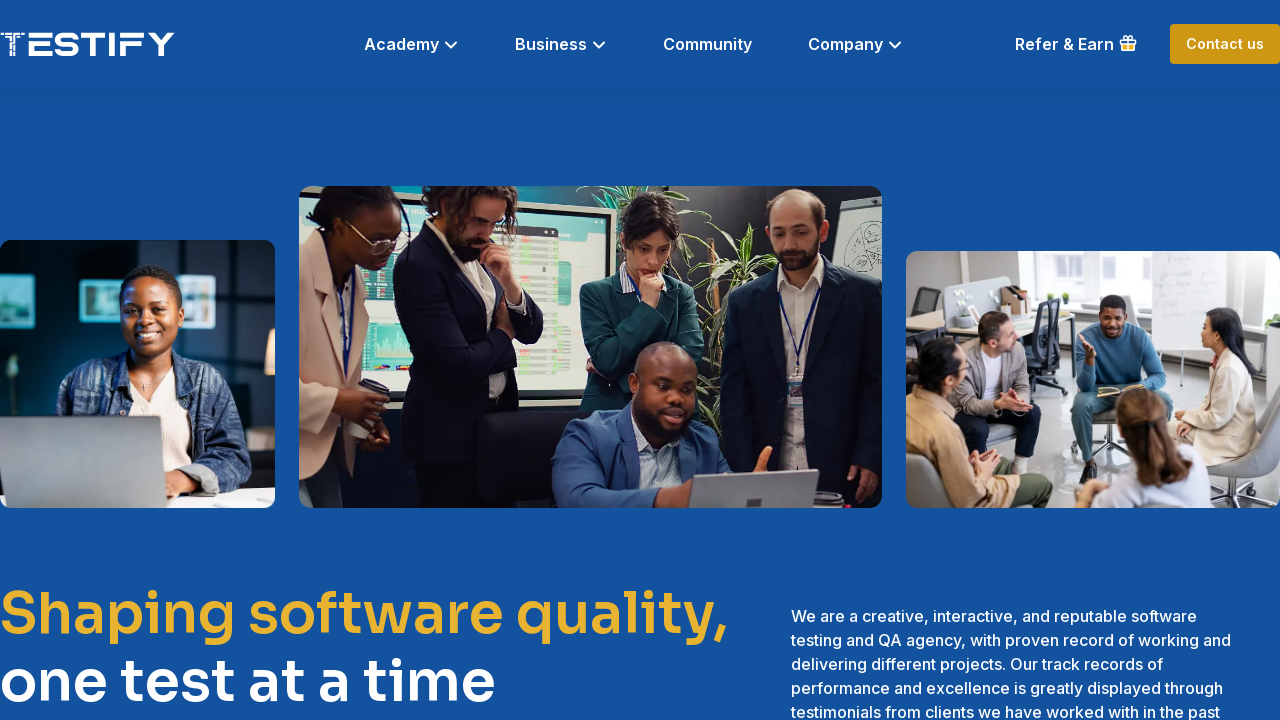

Navigated to Testify Ltd website
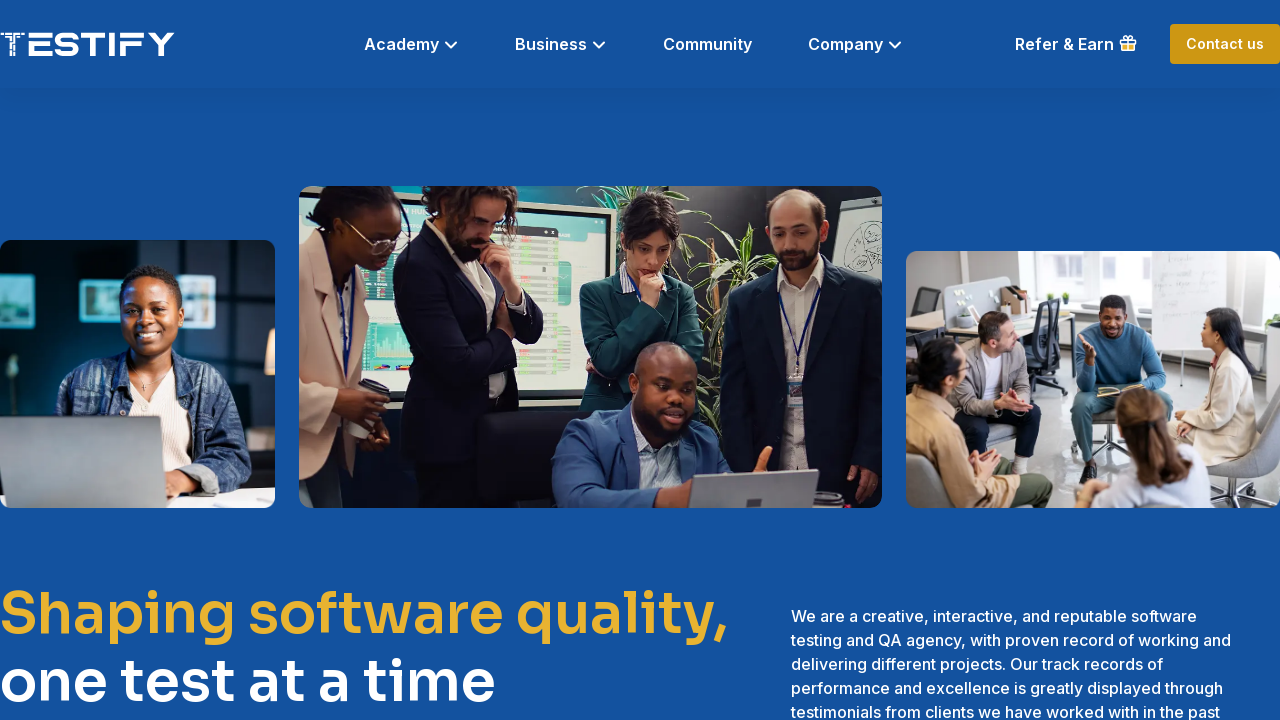

Scrolled to the bottom of the page
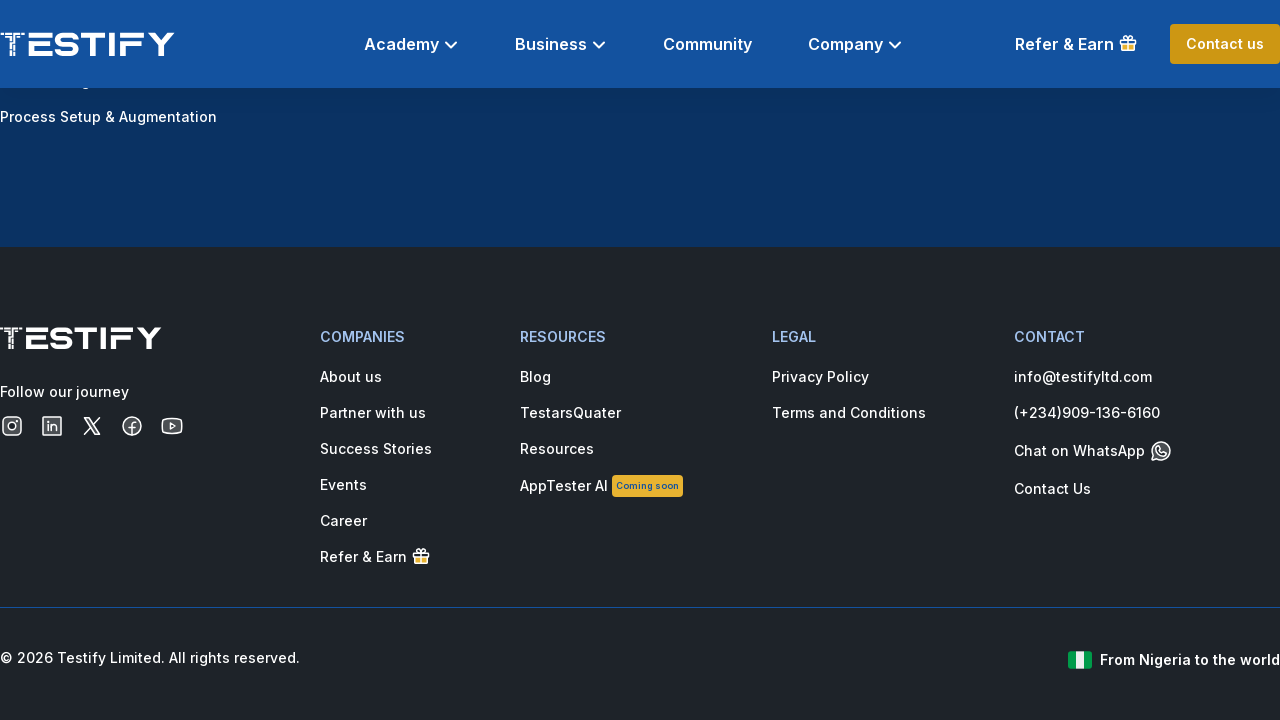

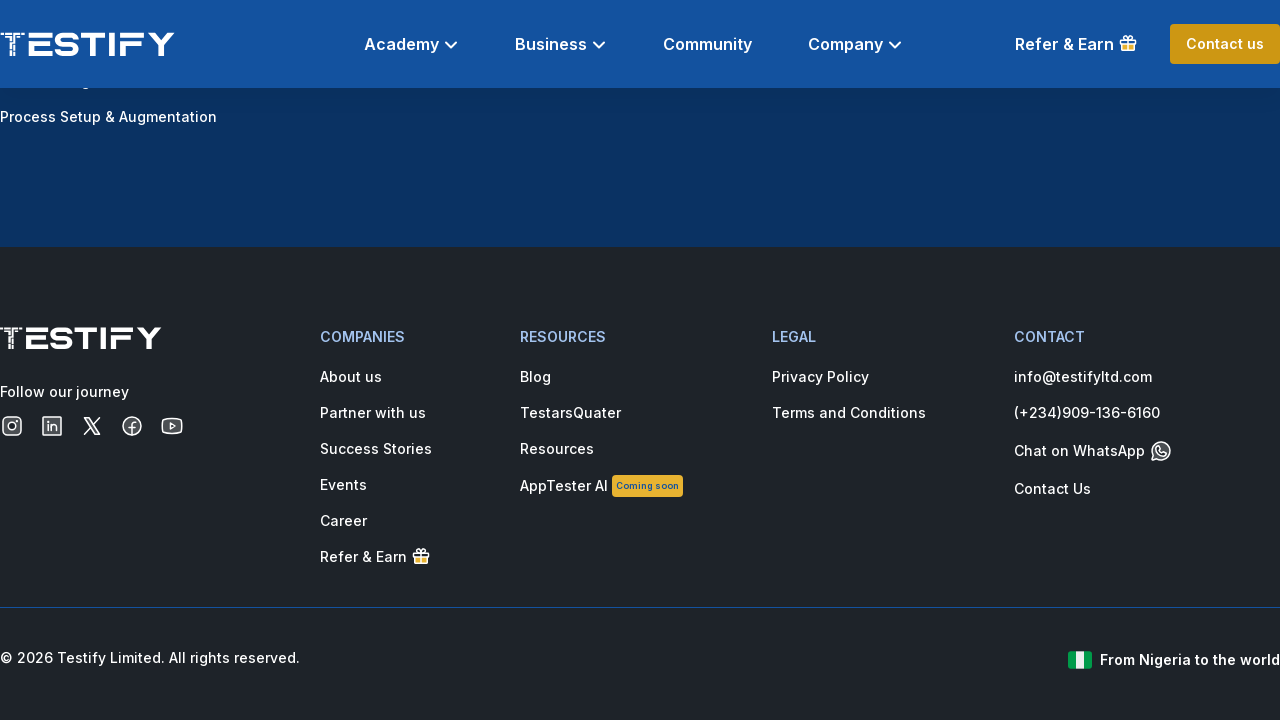